Tests drag and drop functionality by dragging element A to element B position

Starting URL: https://the-internet.herokuapp.com/

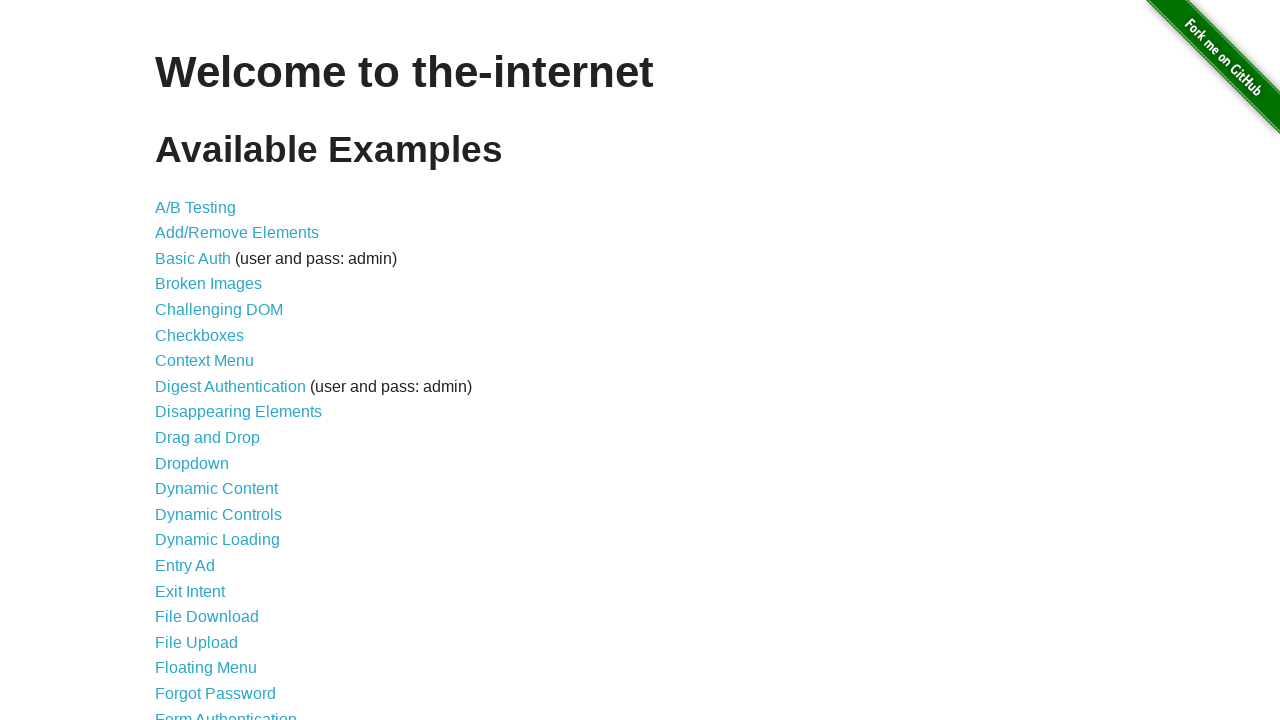

Clicked on Drag and Drop link at (208, 438) on a[href='/drag_and_drop']
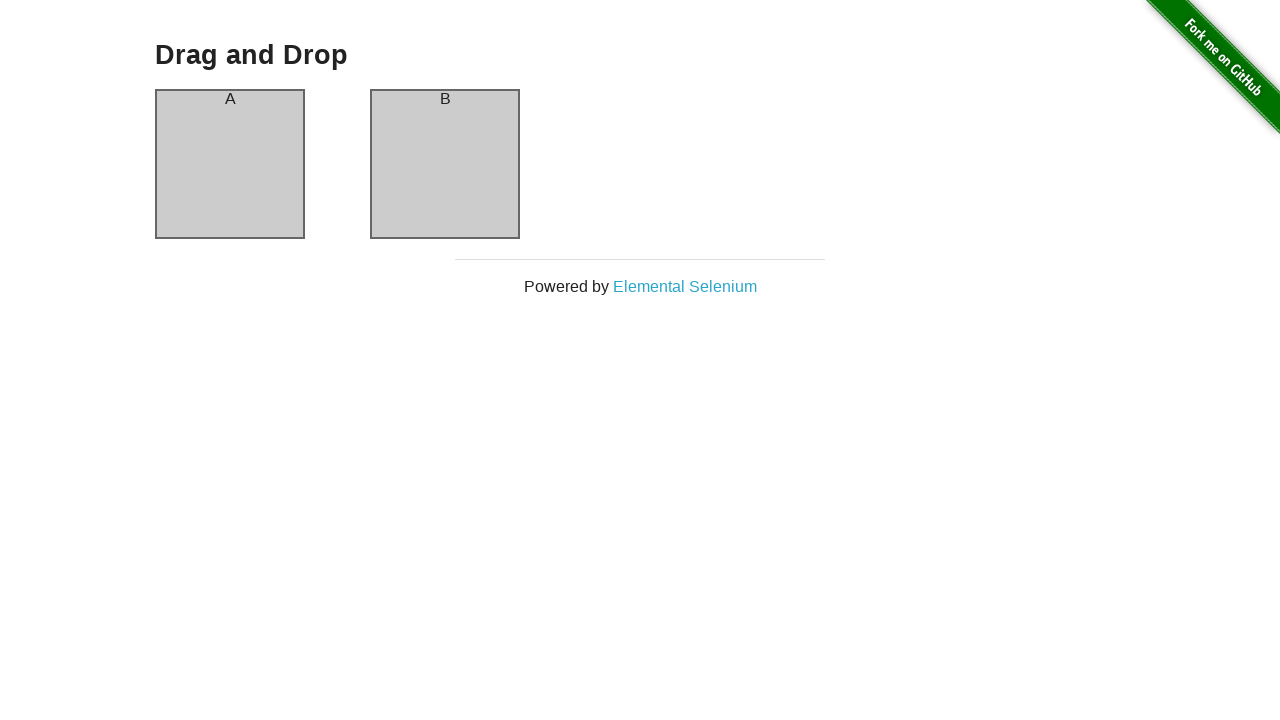

Dragged element A to element B position at (445, 164)
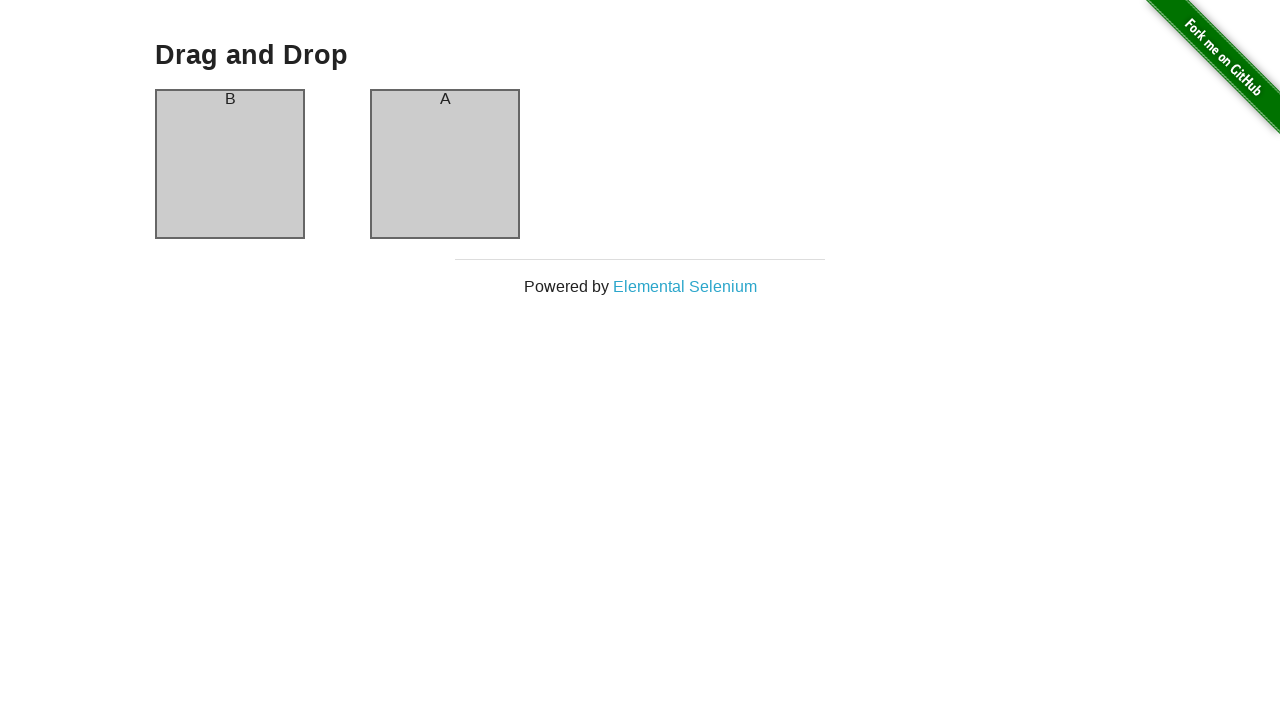

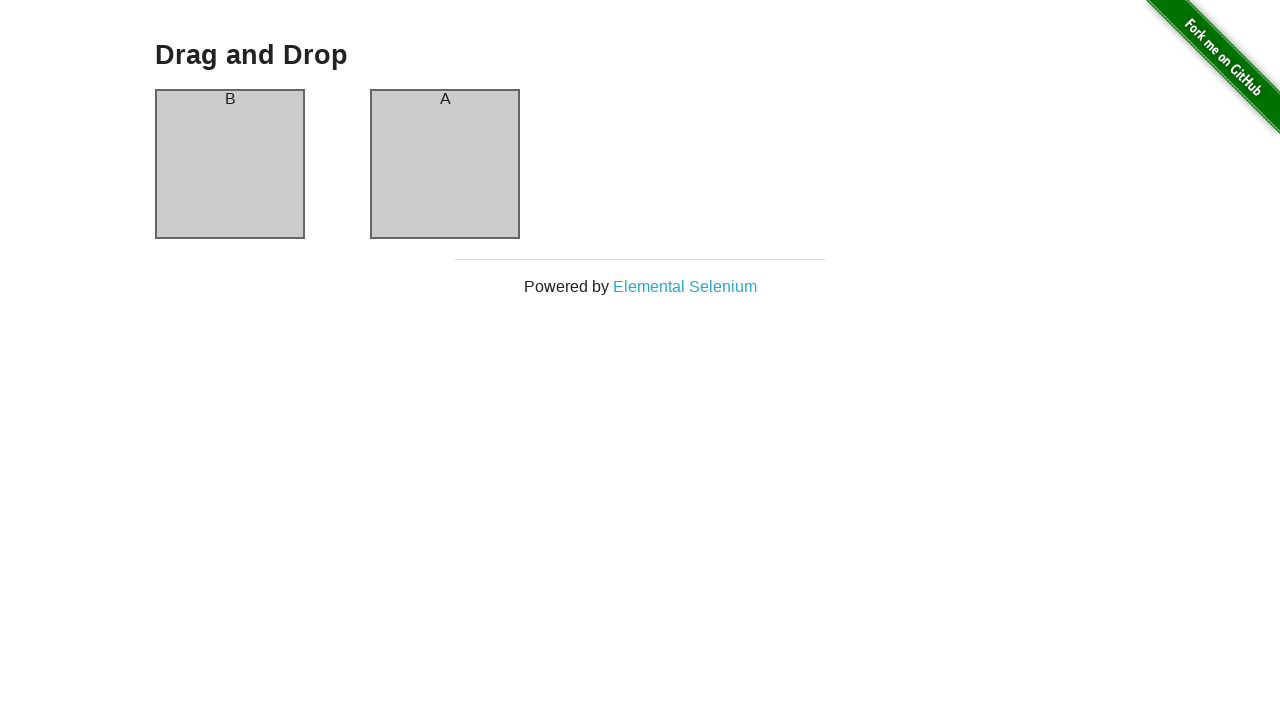